Tests basic browser navigation functionality including navigating back, forward, and refreshing the page on Myntra website.

Starting URL: https://www.myntra.com/

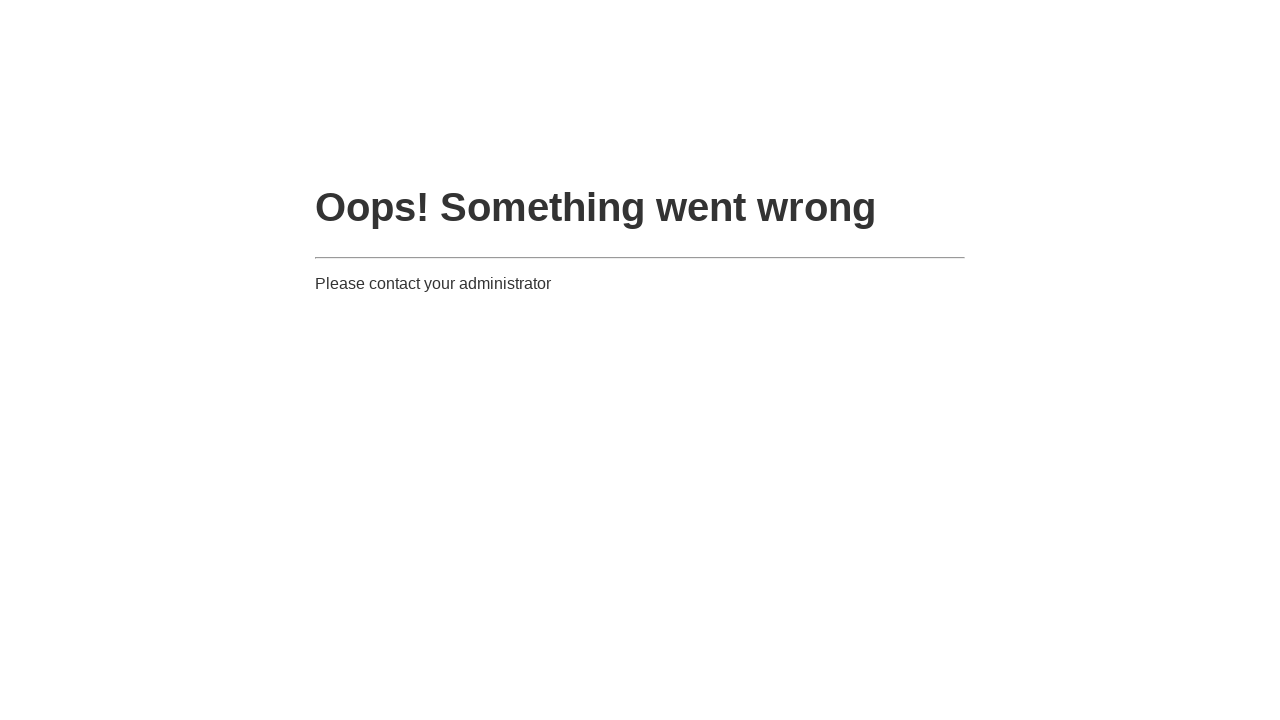

Navigated back to previous page in history
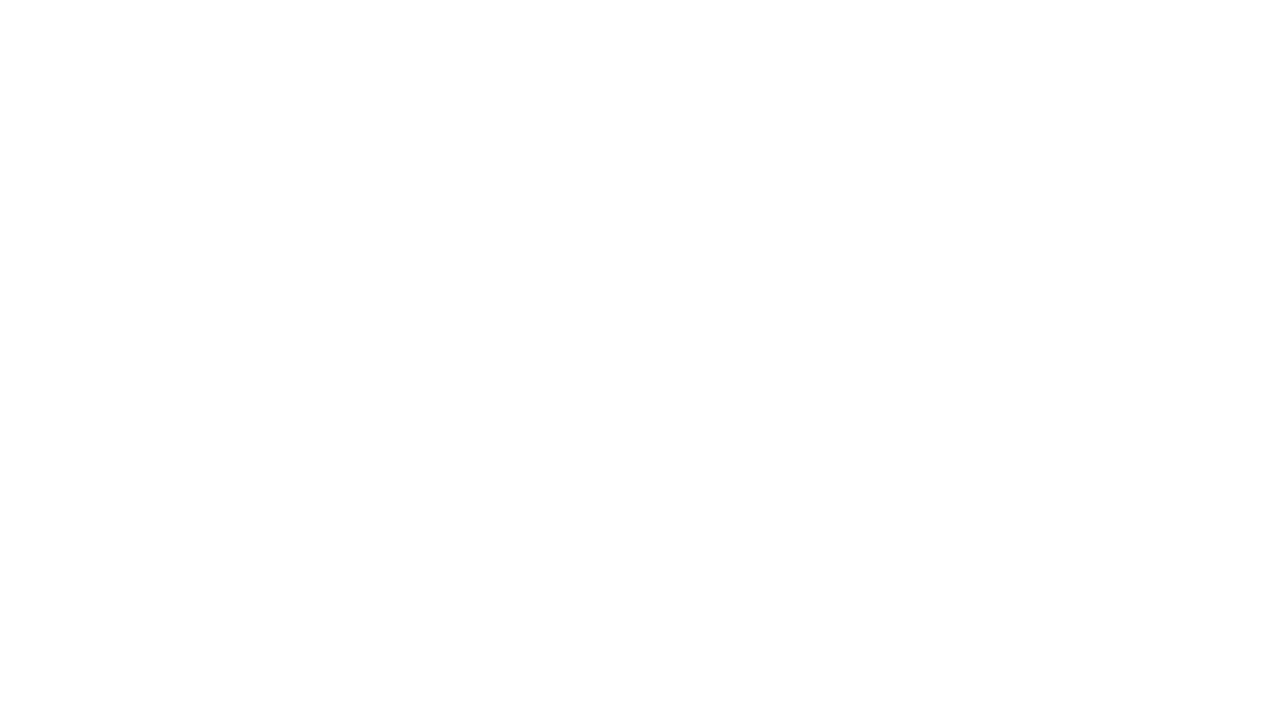

Page loaded after navigating back
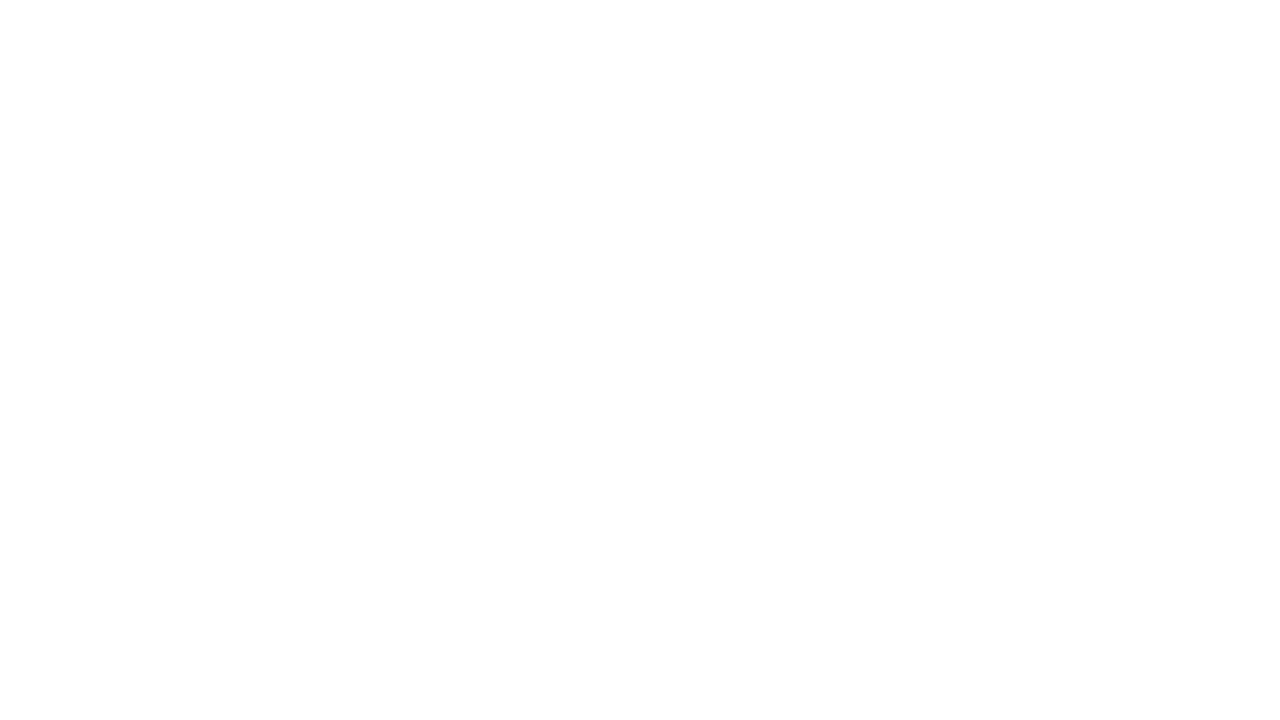

Navigated forward to return to Myntra
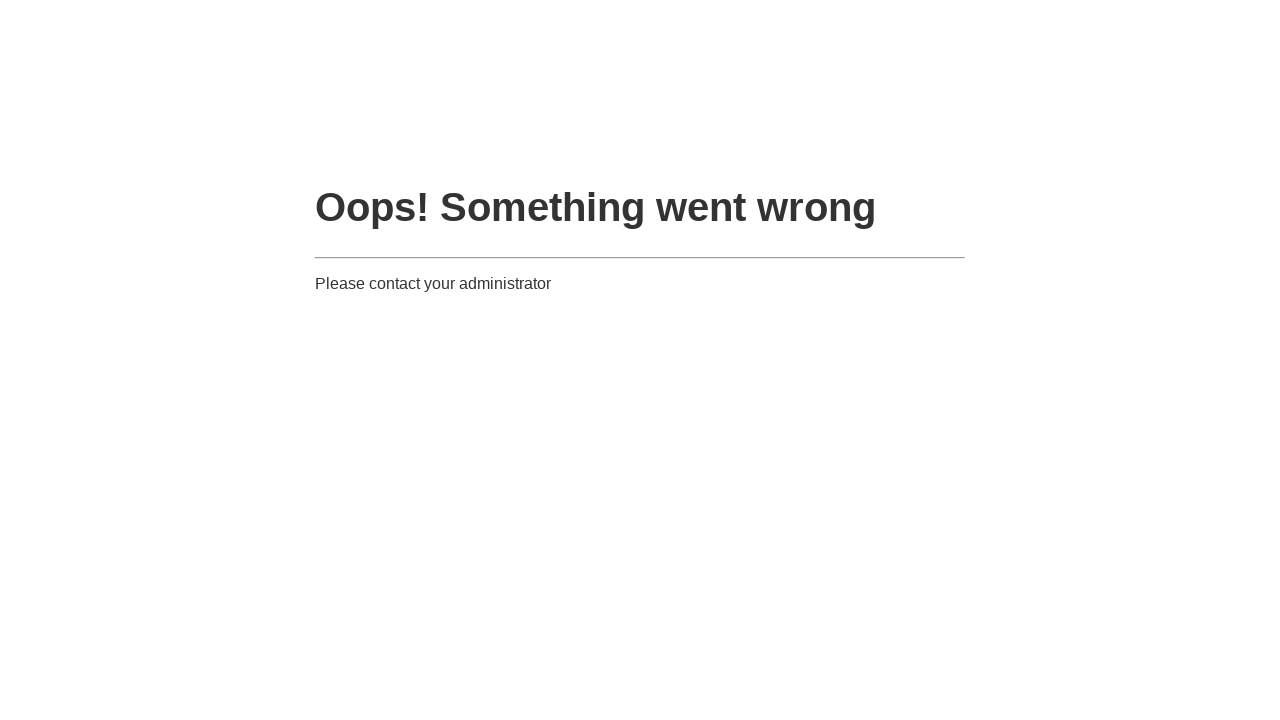

Page loaded after navigating forward
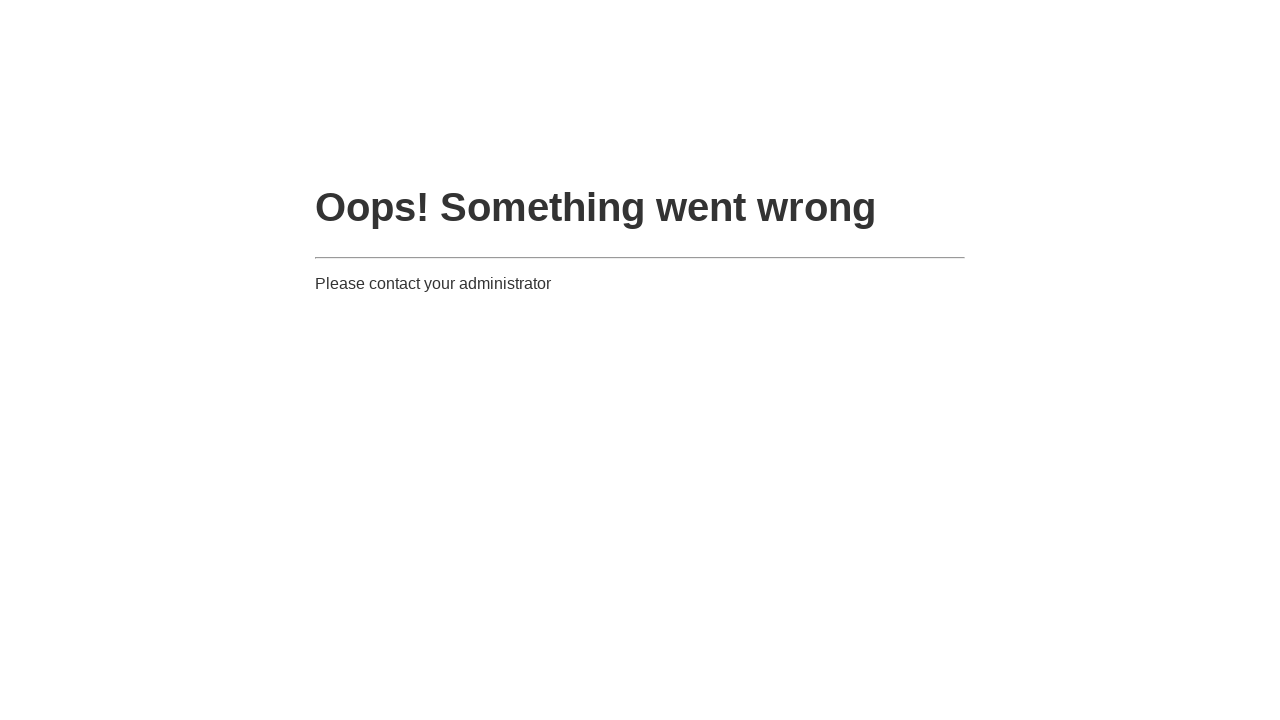

Reloaded the Myntra page
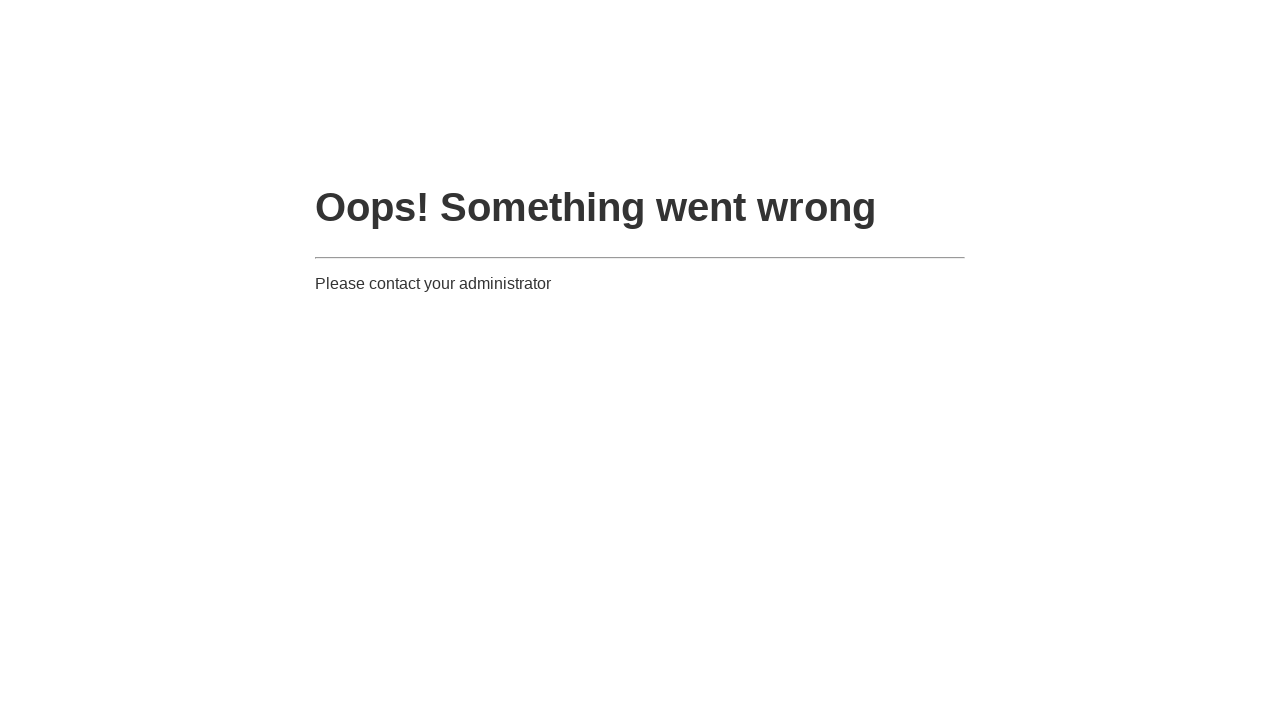

Page fully loaded after refresh
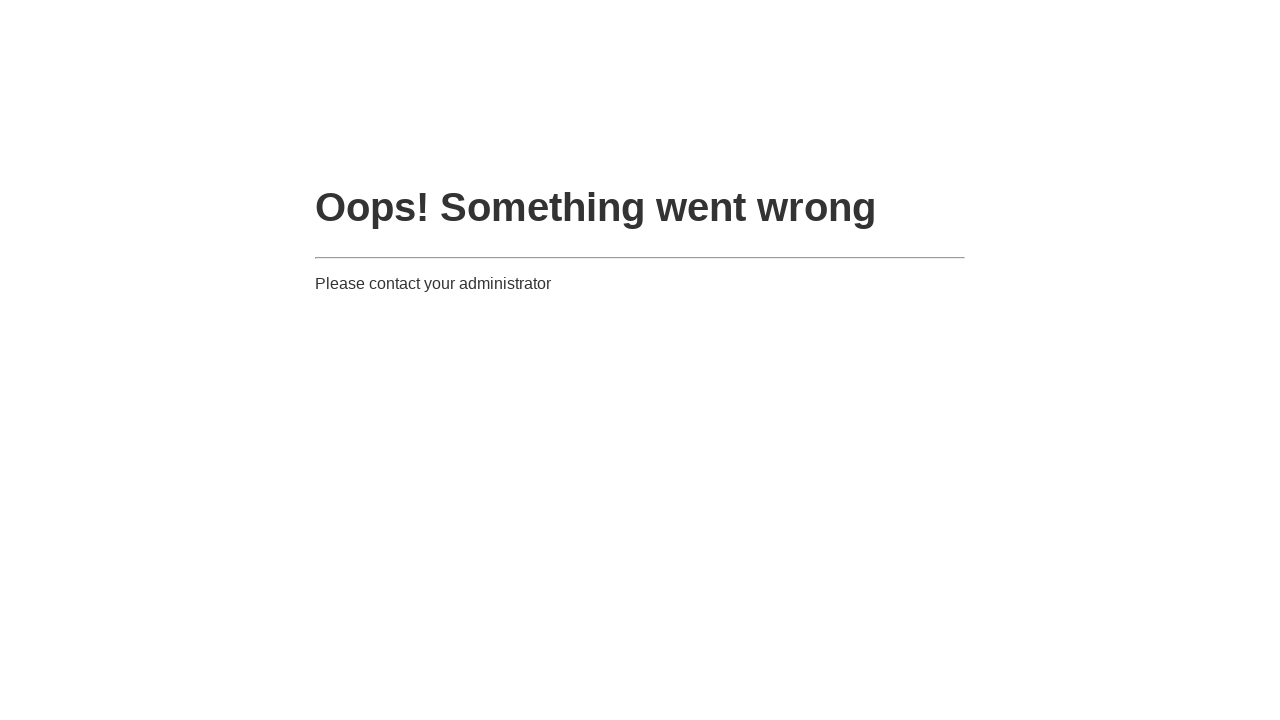

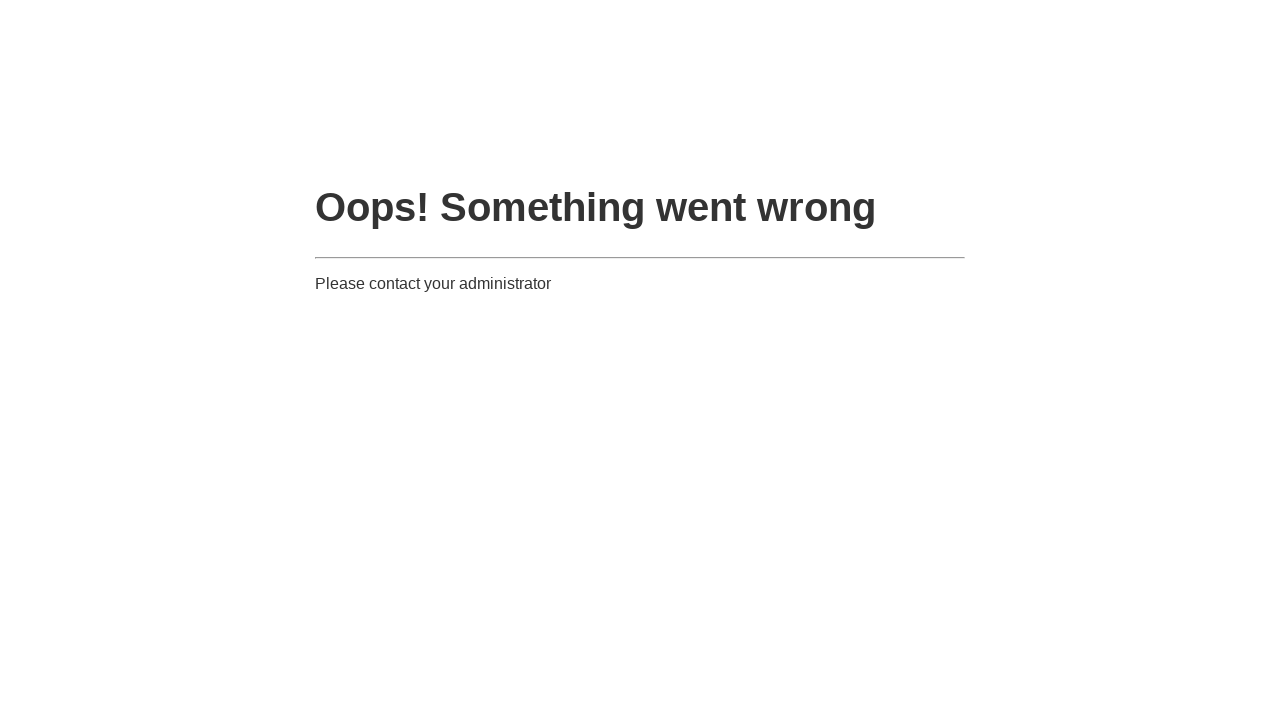